Tests that edits are saved when the input field loses focus (blur event)

Starting URL: https://demo.playwright.dev/todomvc

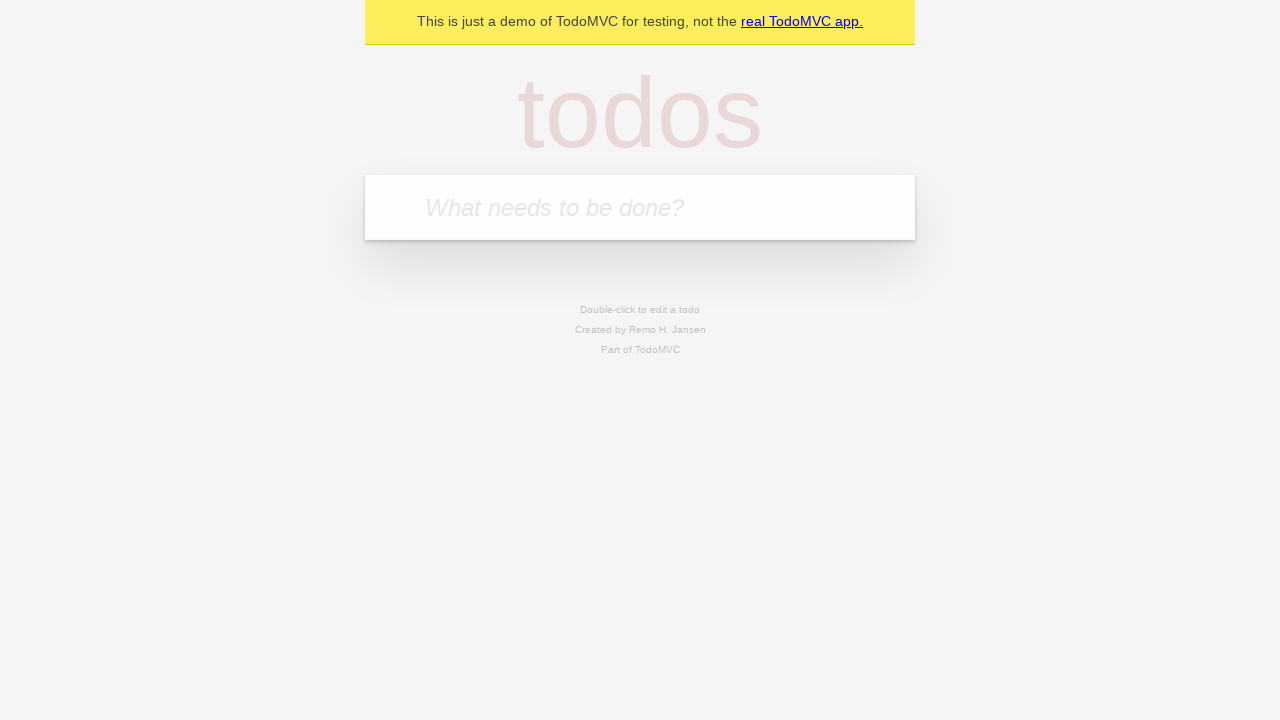

Filled todo input with 'buy some cheese' on internal:attr=[placeholder="What needs to be done?"i]
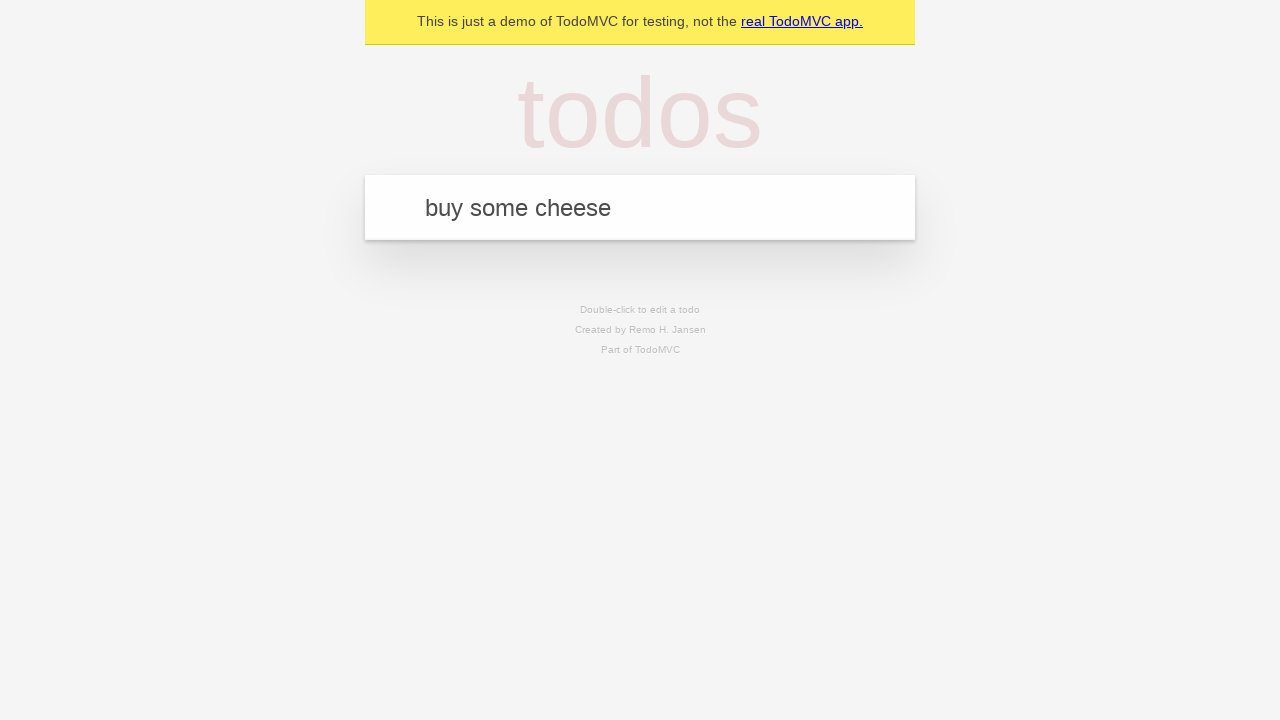

Pressed Enter to add first todo on internal:attr=[placeholder="What needs to be done?"i]
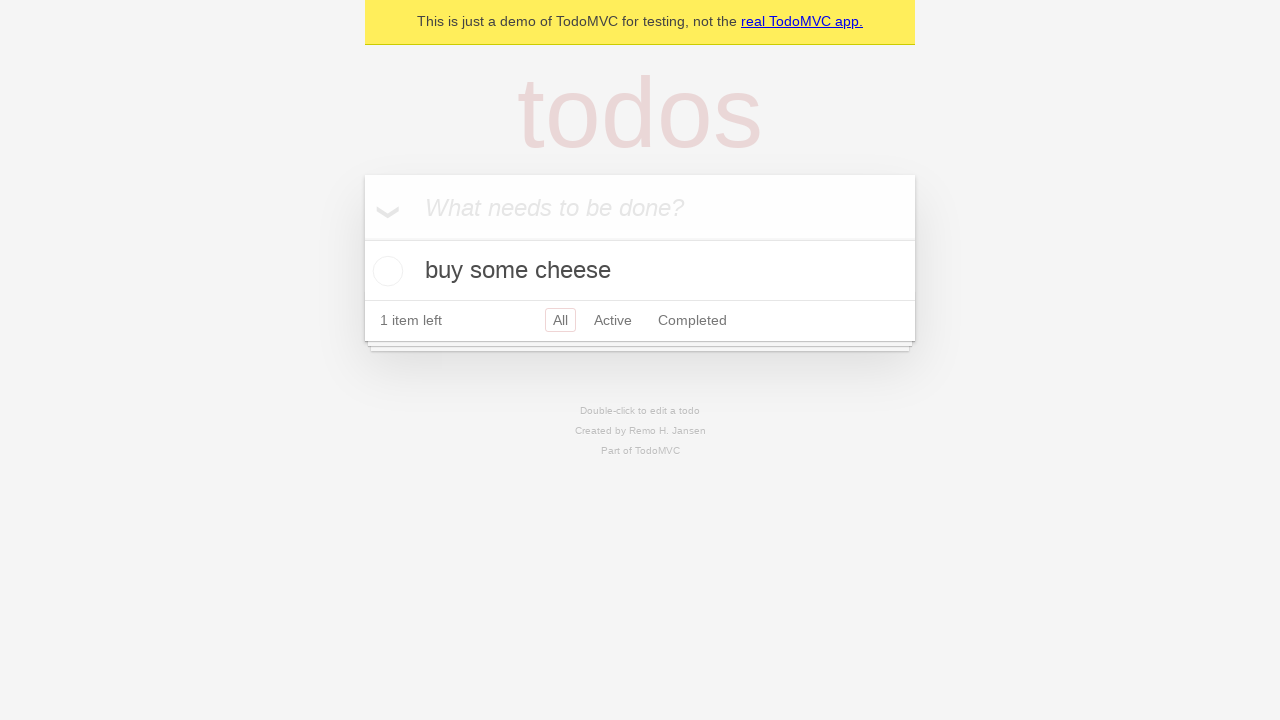

Filled todo input with 'feed the cat' on internal:attr=[placeholder="What needs to be done?"i]
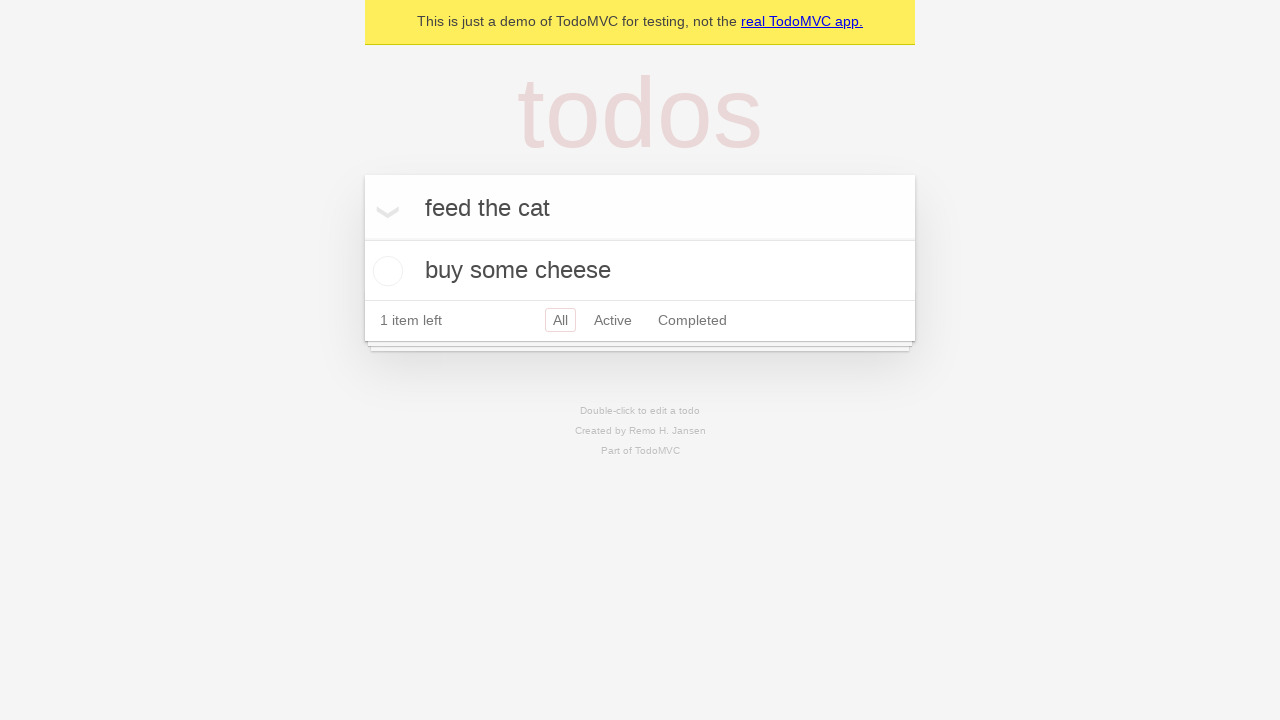

Pressed Enter to add second todo on internal:attr=[placeholder="What needs to be done?"i]
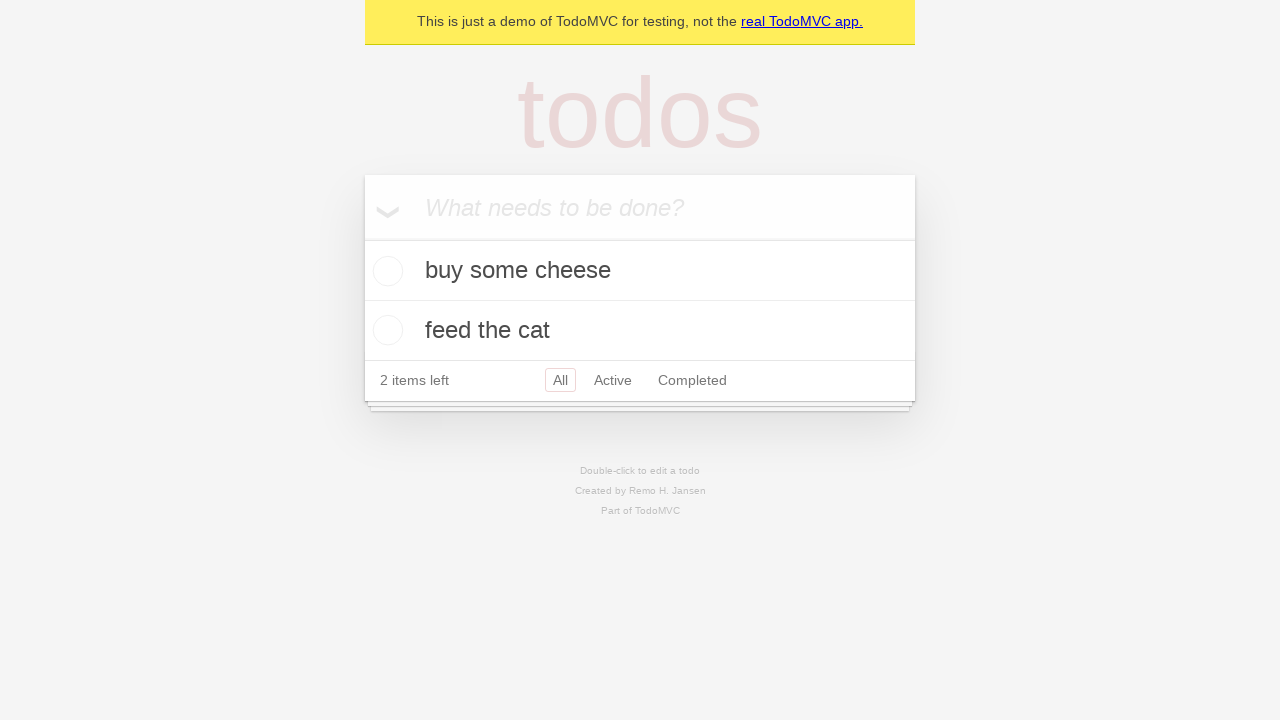

Filled todo input with 'book a doctors appointment' on internal:attr=[placeholder="What needs to be done?"i]
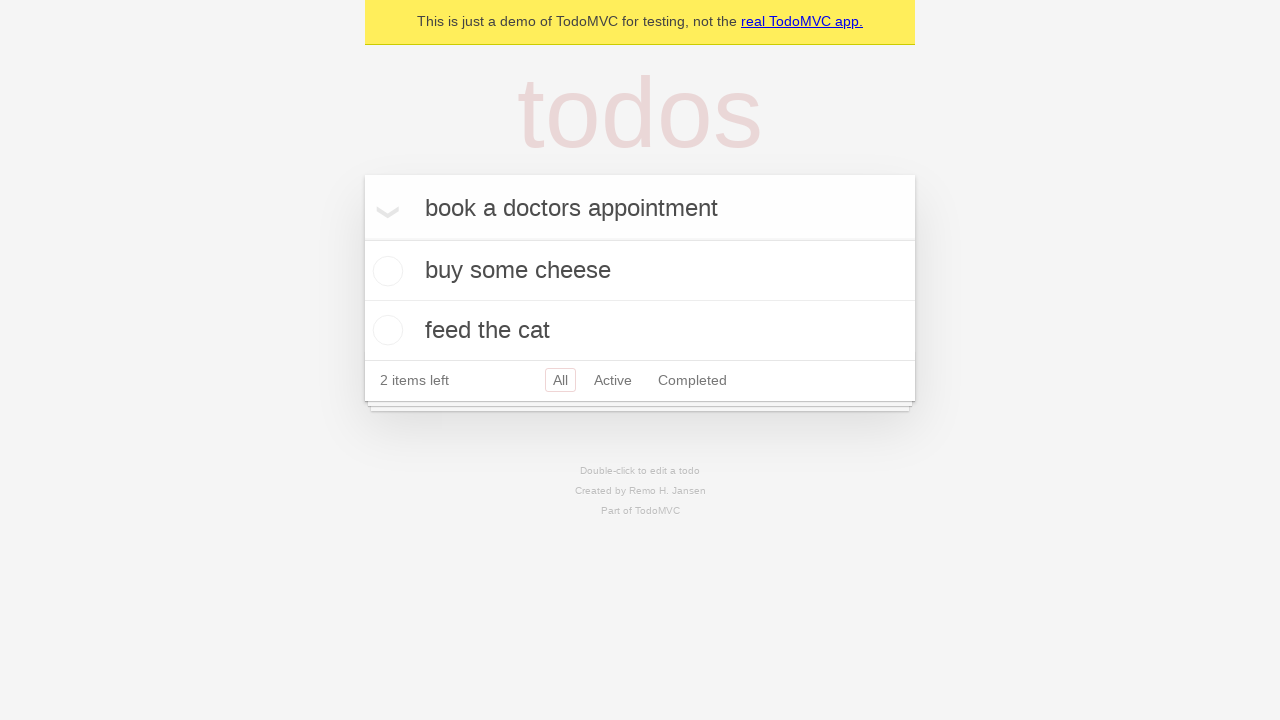

Pressed Enter to add third todo on internal:attr=[placeholder="What needs to be done?"i]
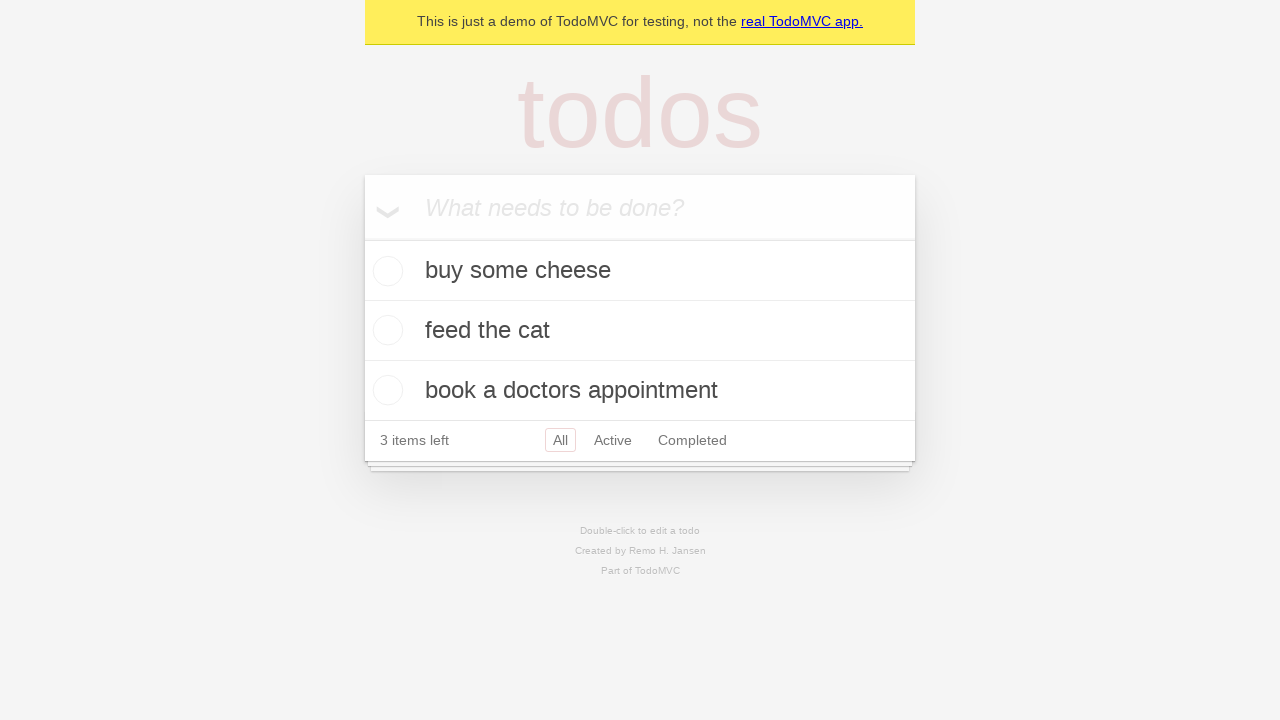

Double-clicked second todo item to enter edit mode at (640, 331) on internal:testid=[data-testid="todo-item"s] >> nth=1
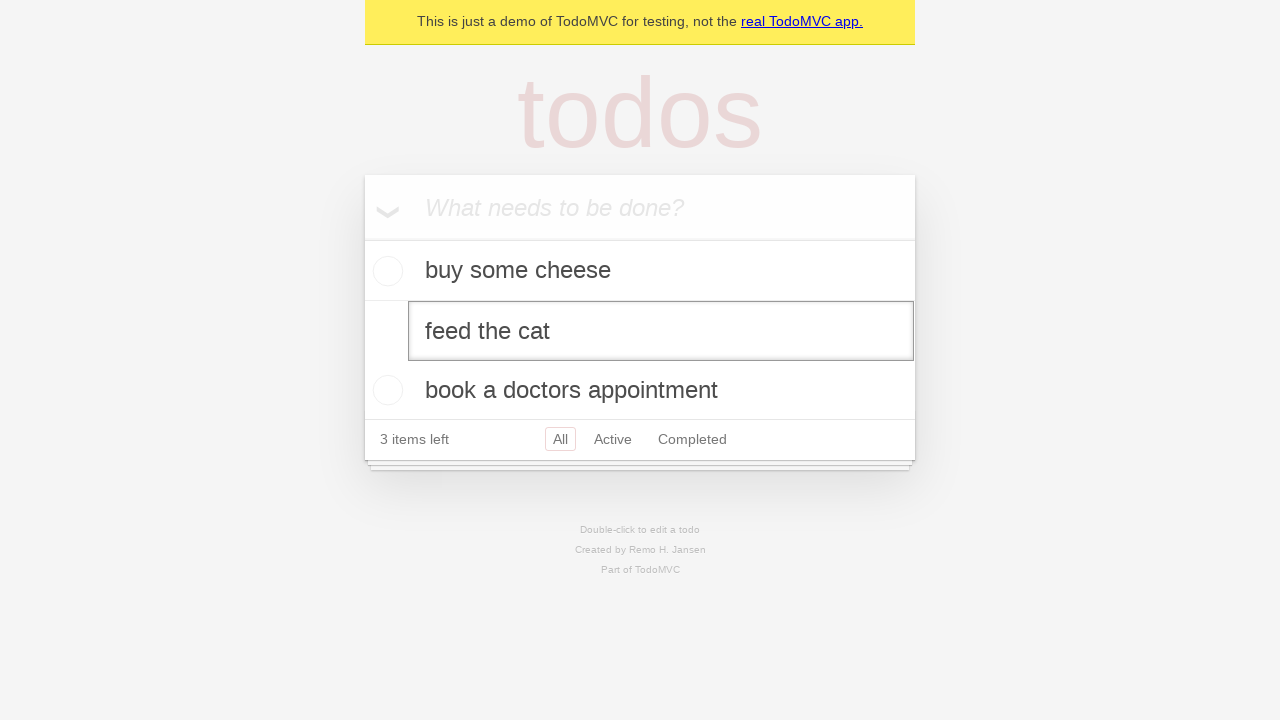

Changed todo text to 'buy some sausages' on internal:testid=[data-testid="todo-item"s] >> nth=1 >> internal:role=textbox[nam
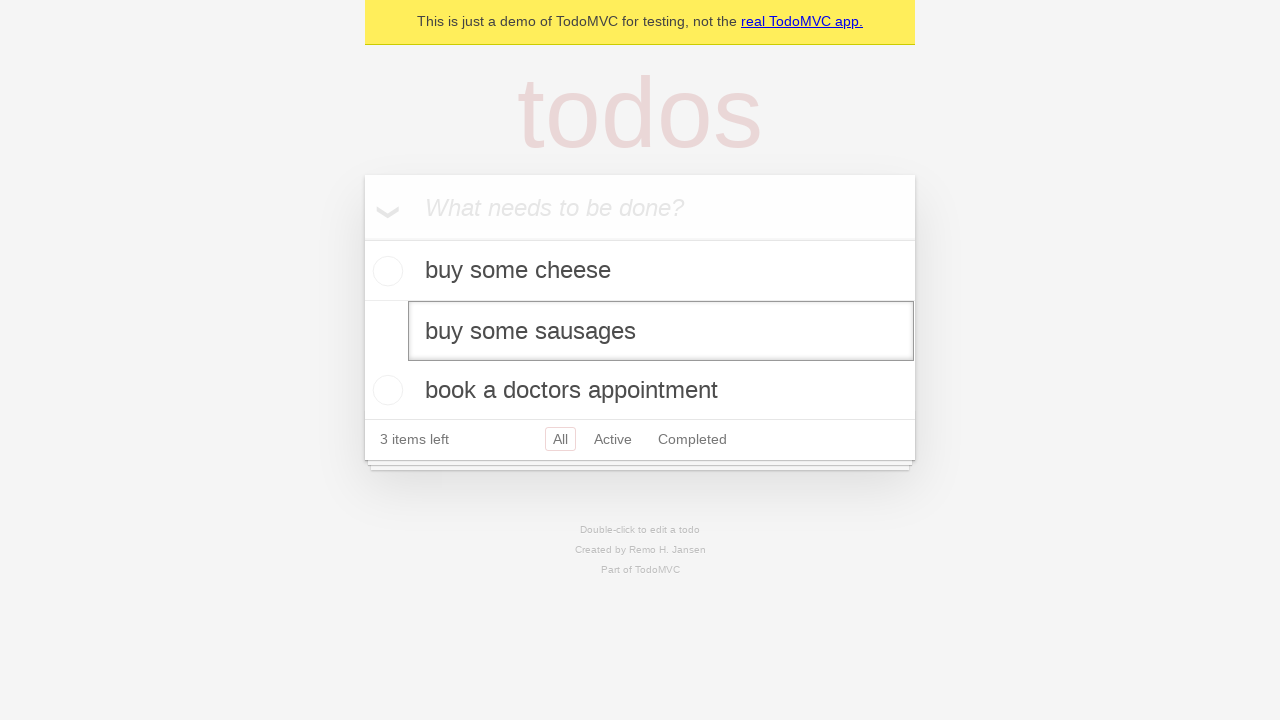

Triggered blur event on edit field to save changes
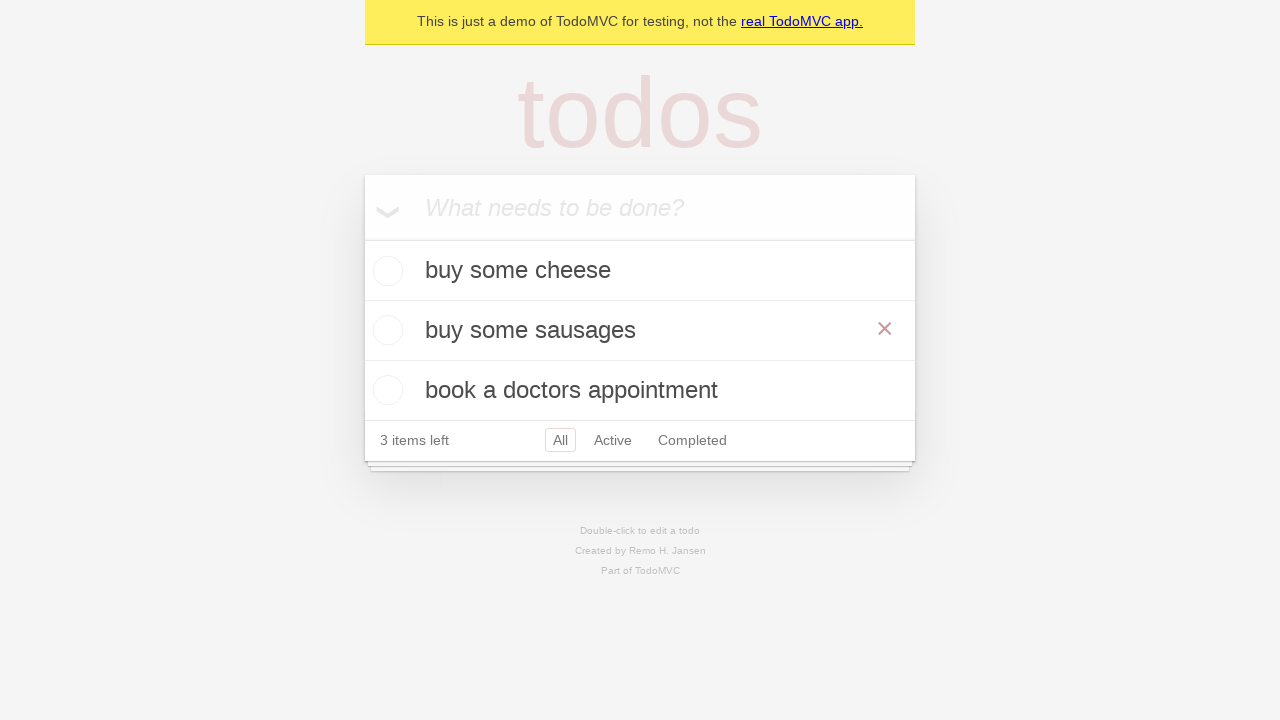

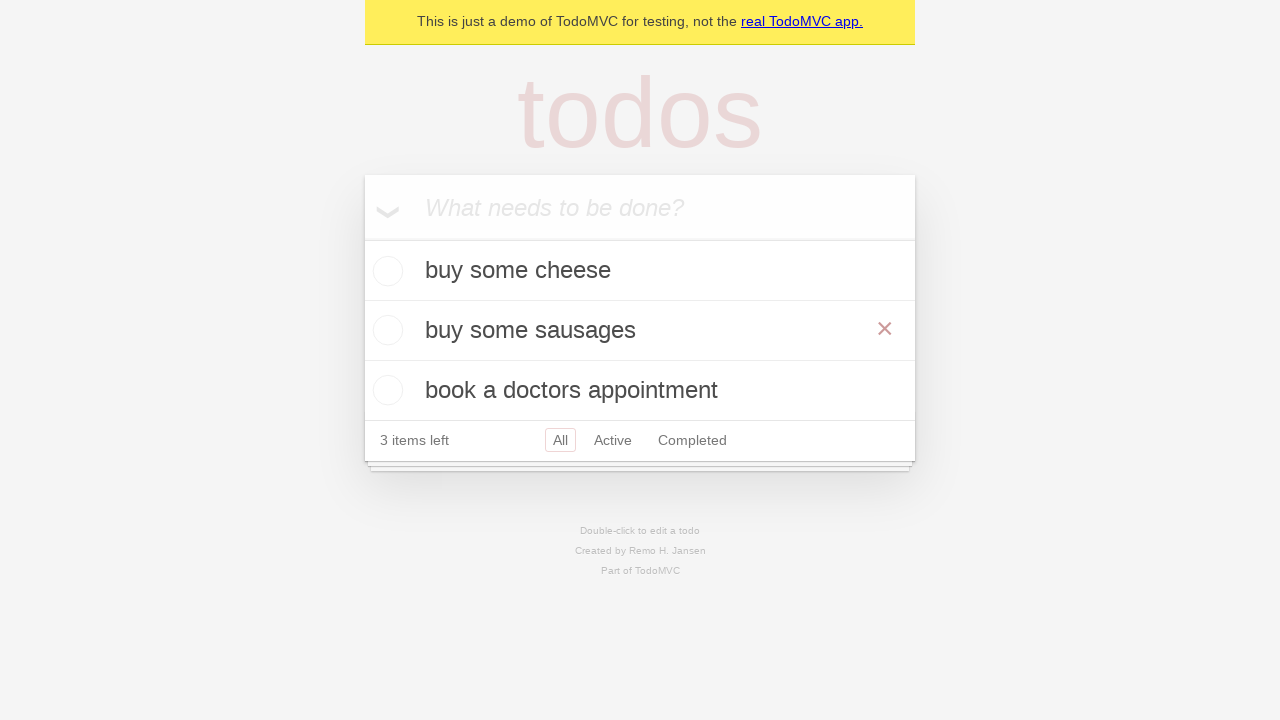